Navigates to an automation practice page and retrieves all link elements on the page

Starting URL: https://rahulshettyacademy.com/AutomationPractice/

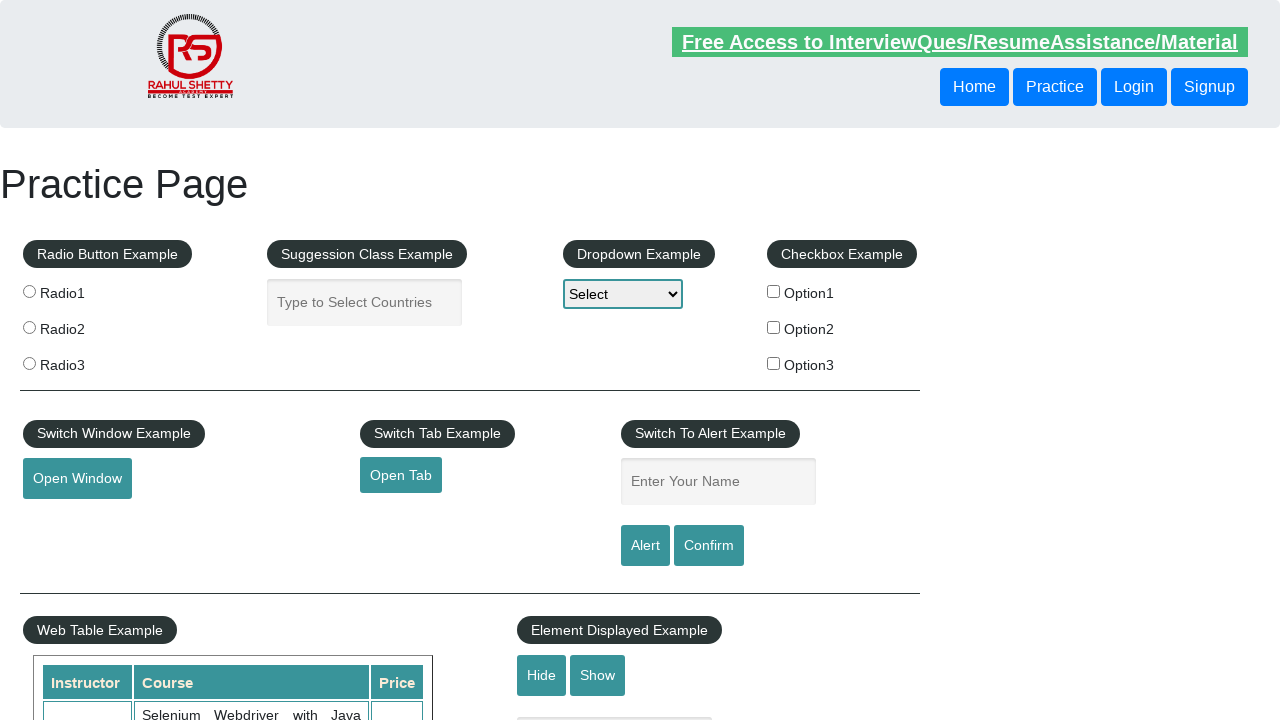

Waited for page to fully load (networkidle)
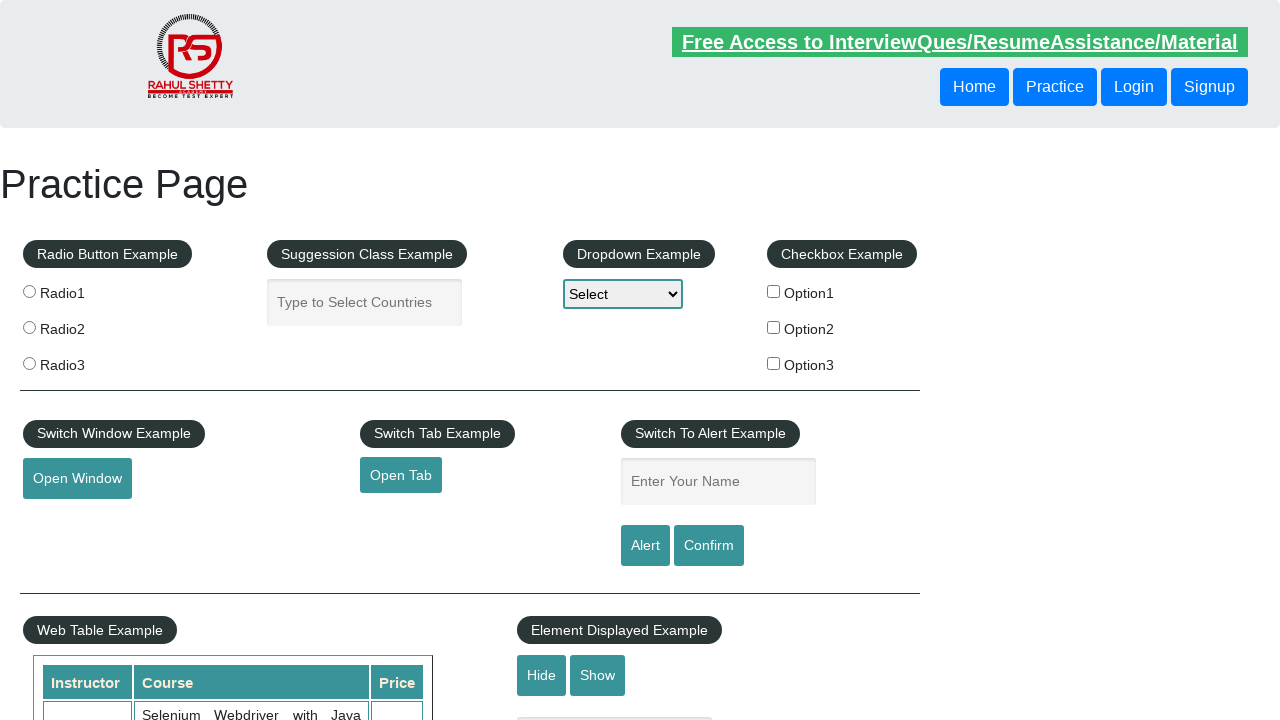

Retrieved all link elements from the page
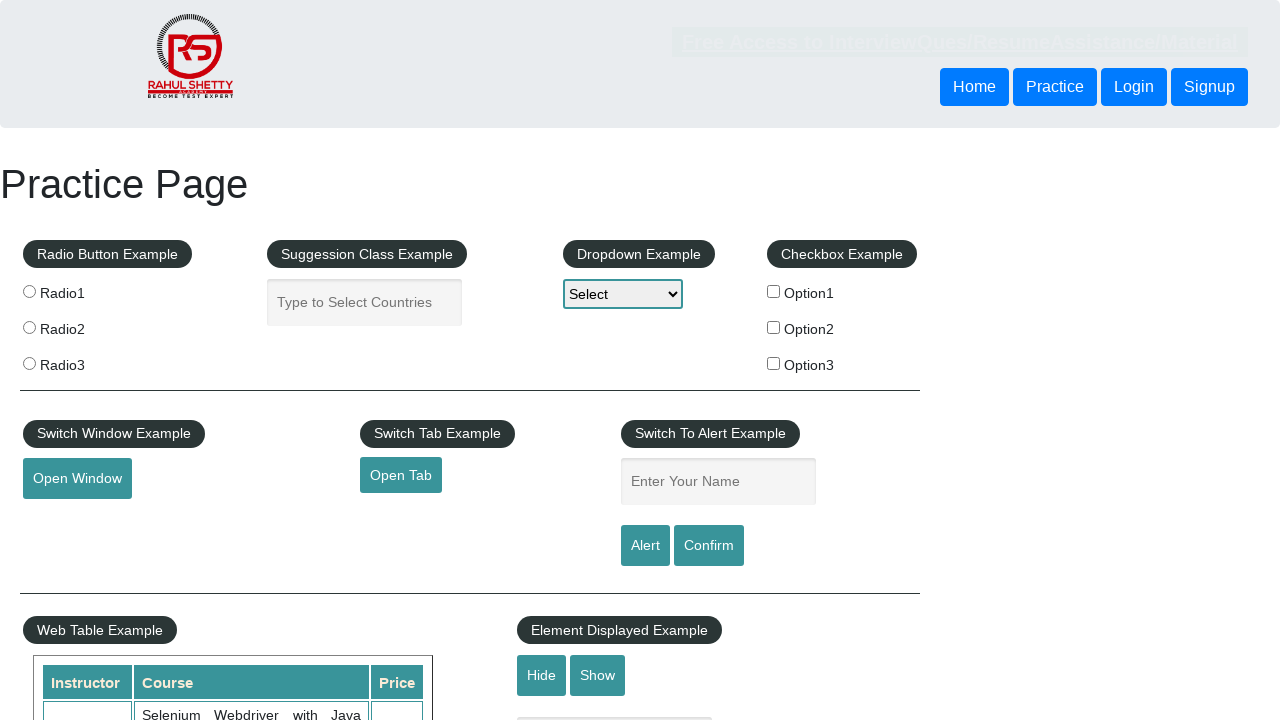

Verified 27 links are present on the page
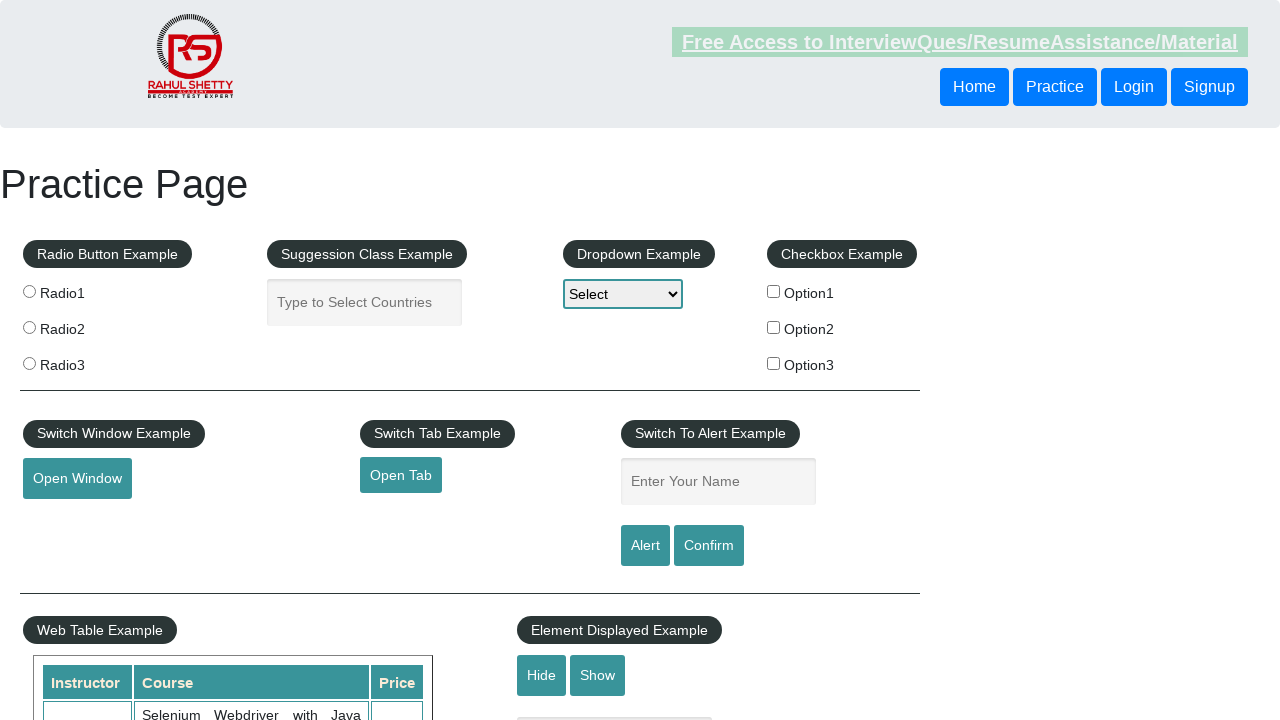

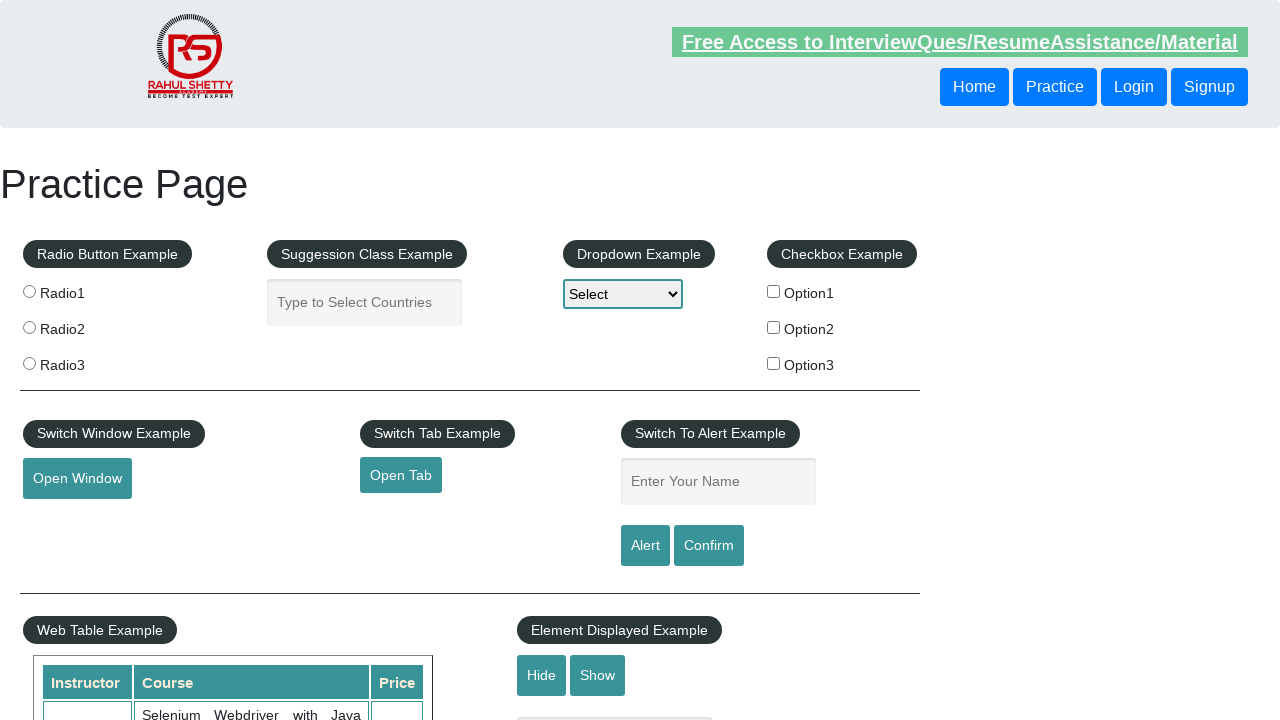